Tests the place order button functionality by adding a product to cart and clicking the place order button

Starting URL: https://www.demoblaze.com/index.html

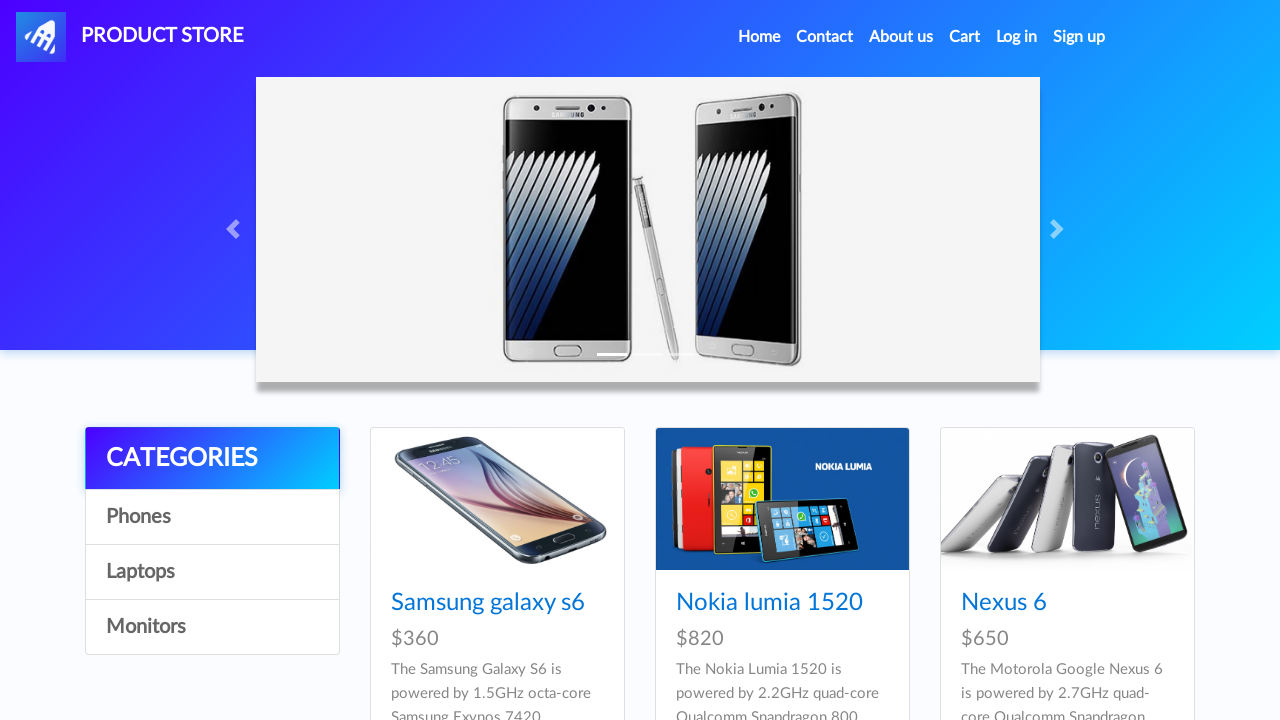

Clicked on the fifth product at (752, 361) on xpath=//*[@id="tbodyid"]/div[5]/div/div/h4/a
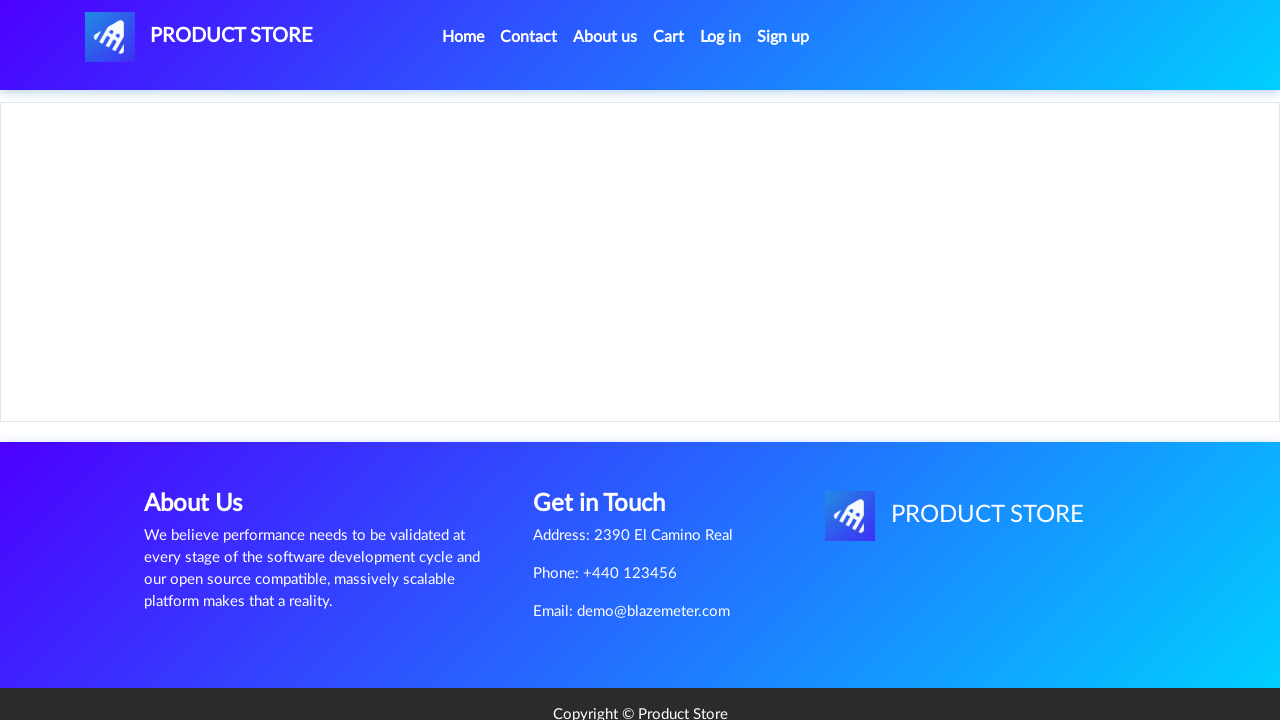

Product page loaded with Add to Cart button visible
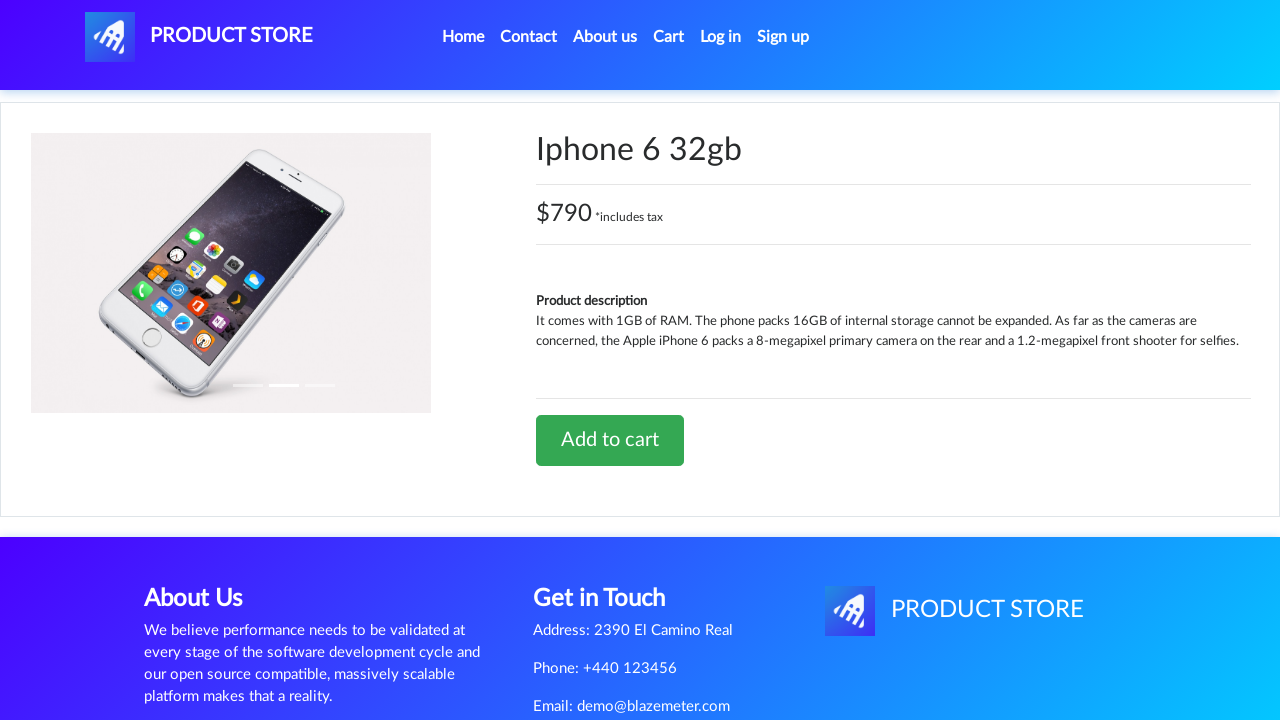

Clicked Add to Cart button at (610, 440) on xpath=//*[@id="tbodyid"]/div[2]/div/a
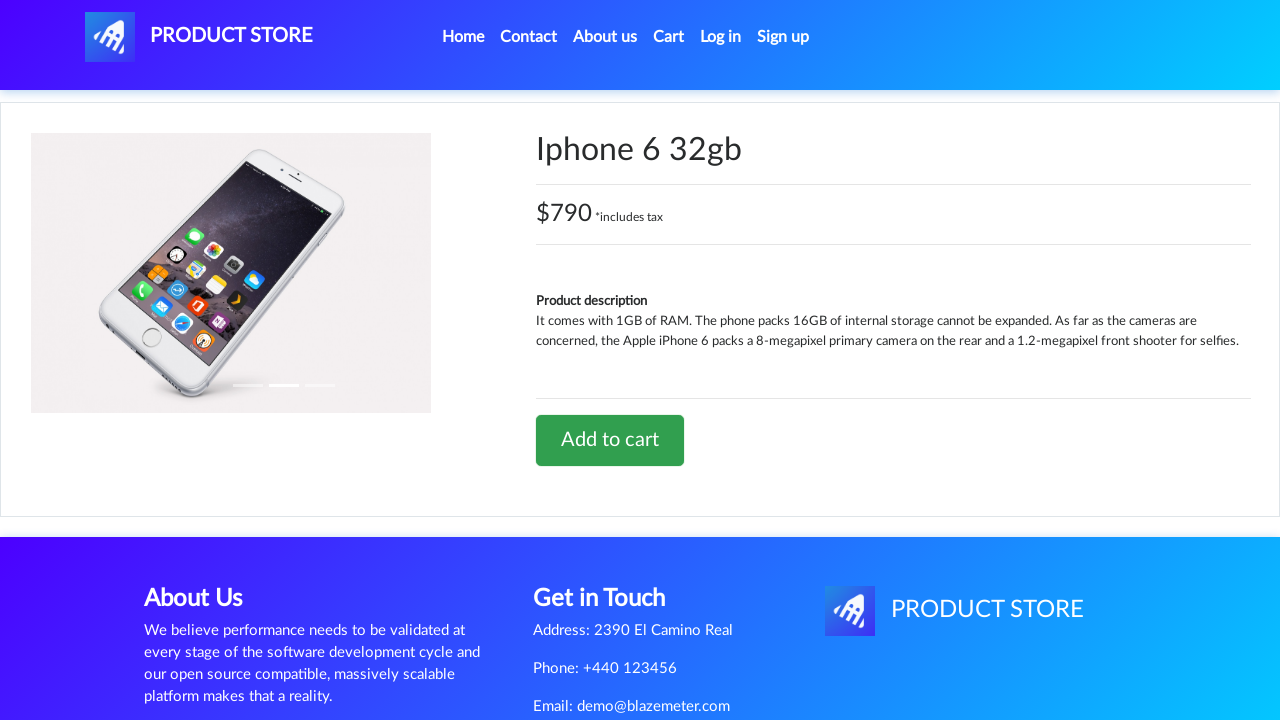

Handled confirmation dialog and waited 1000ms
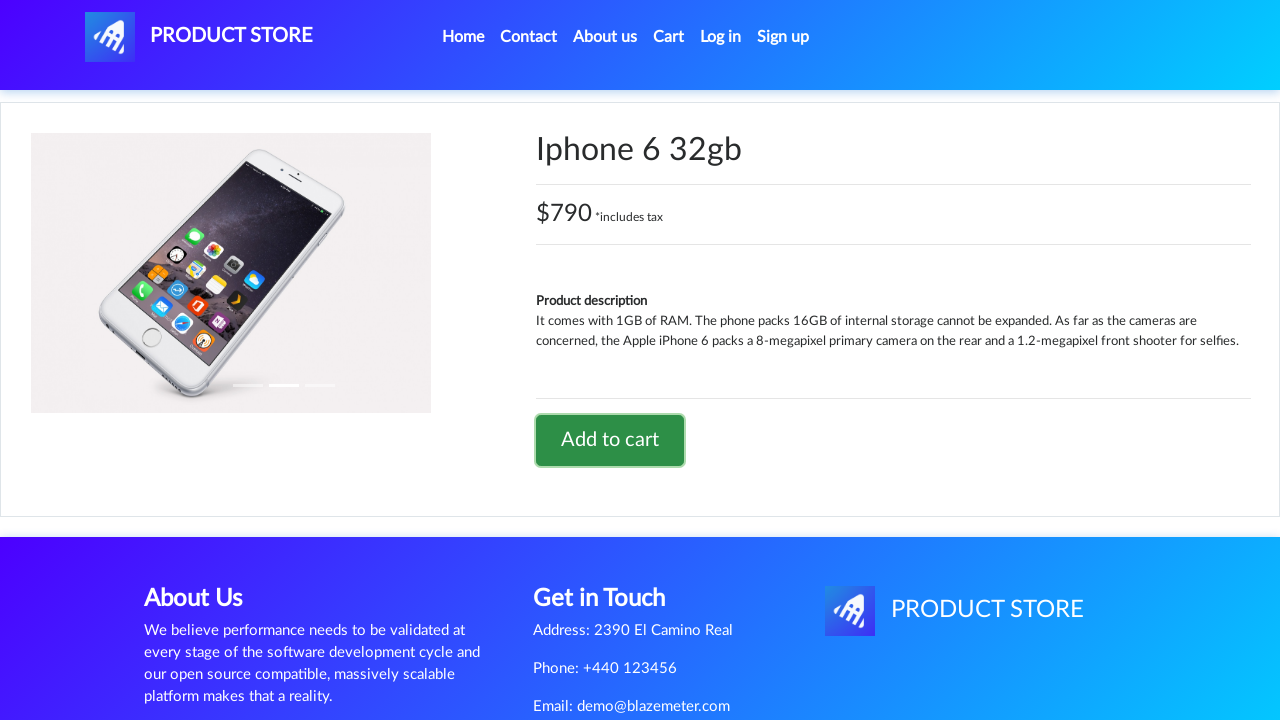

Clicked on cart link to navigate to cart page at (669, 37) on xpath=//*[@id="cartur"]
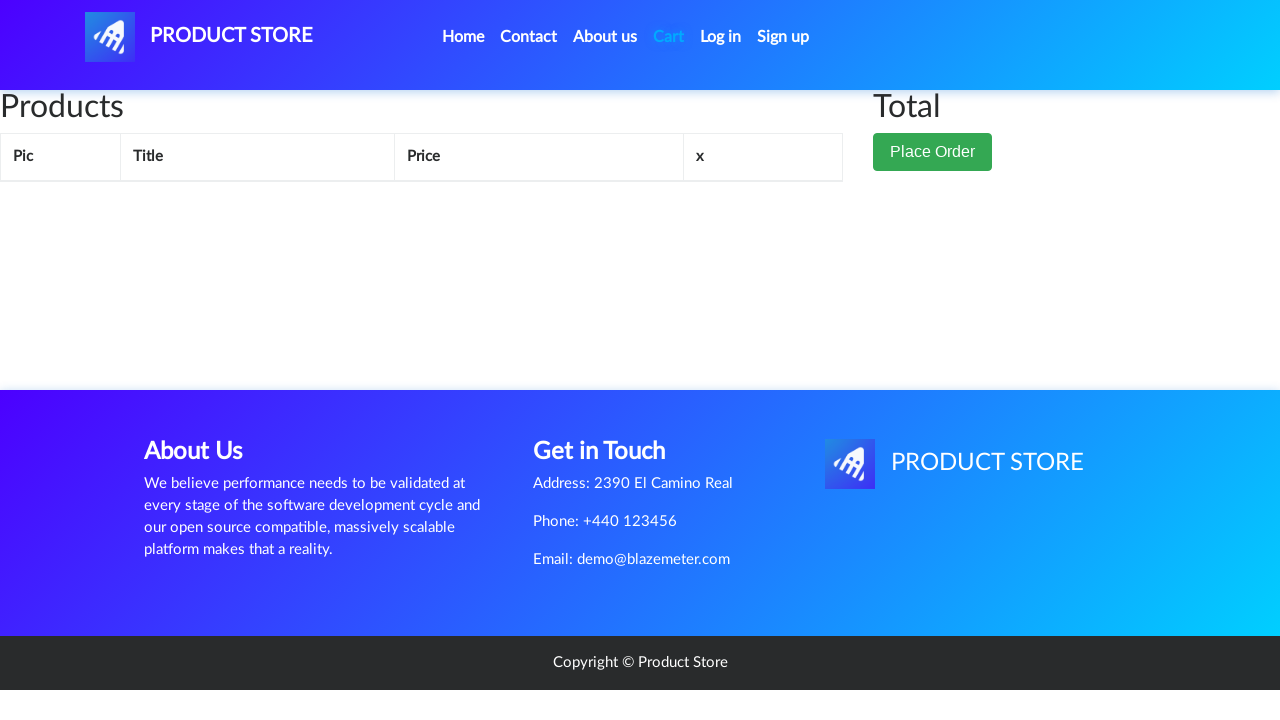

Cart page loaded with Place Order button visible
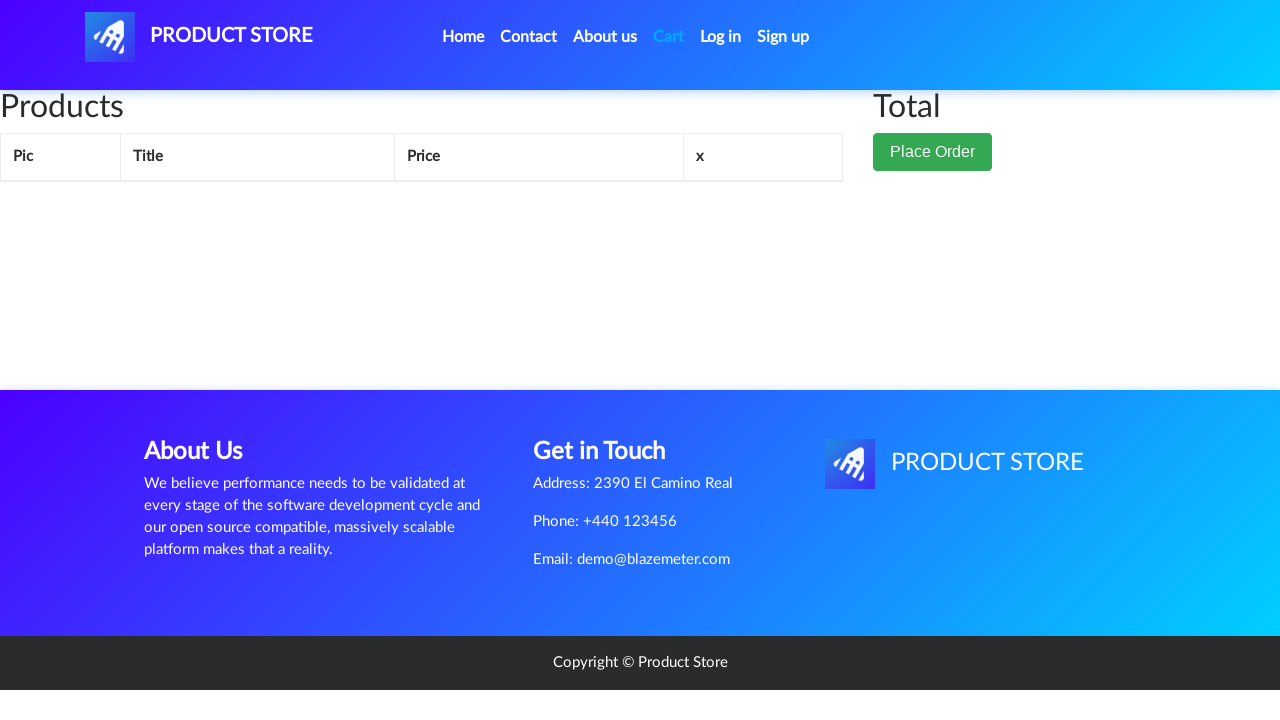

Clicked Place Order button at (933, 191) on xpath=//*[@id="page-wrapper"]/div/div[2]/button
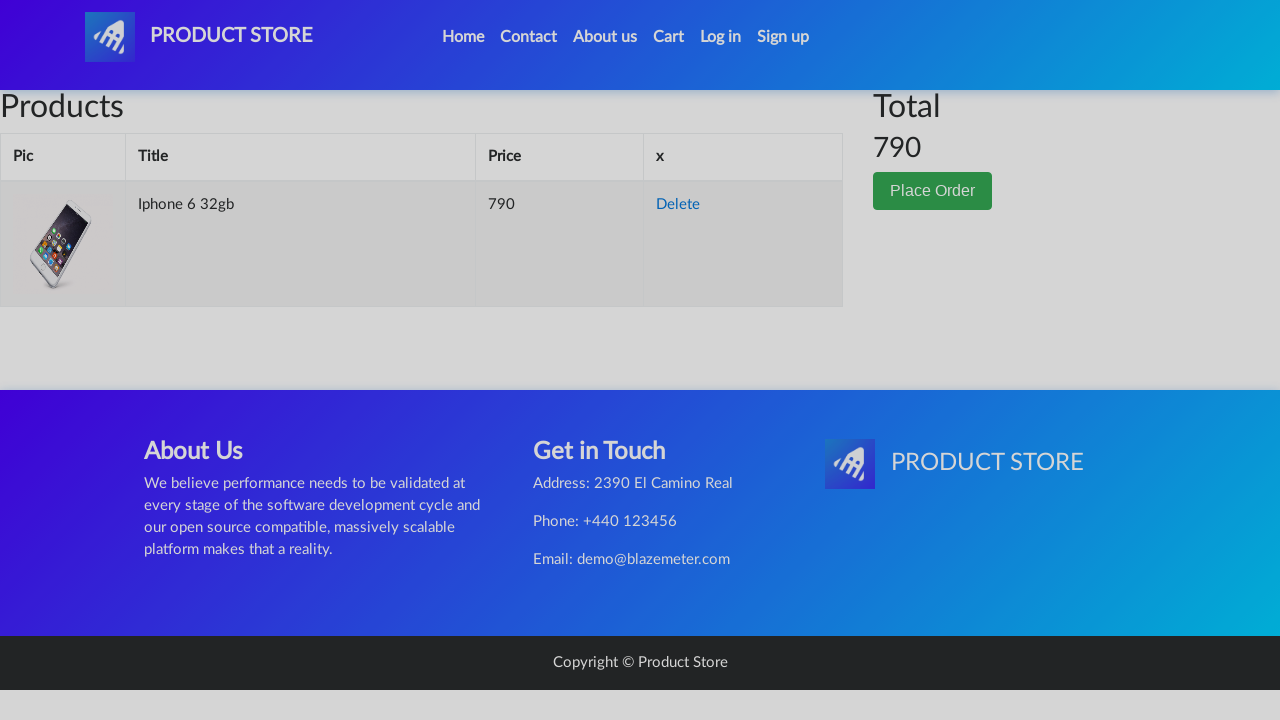

Order modal appeared
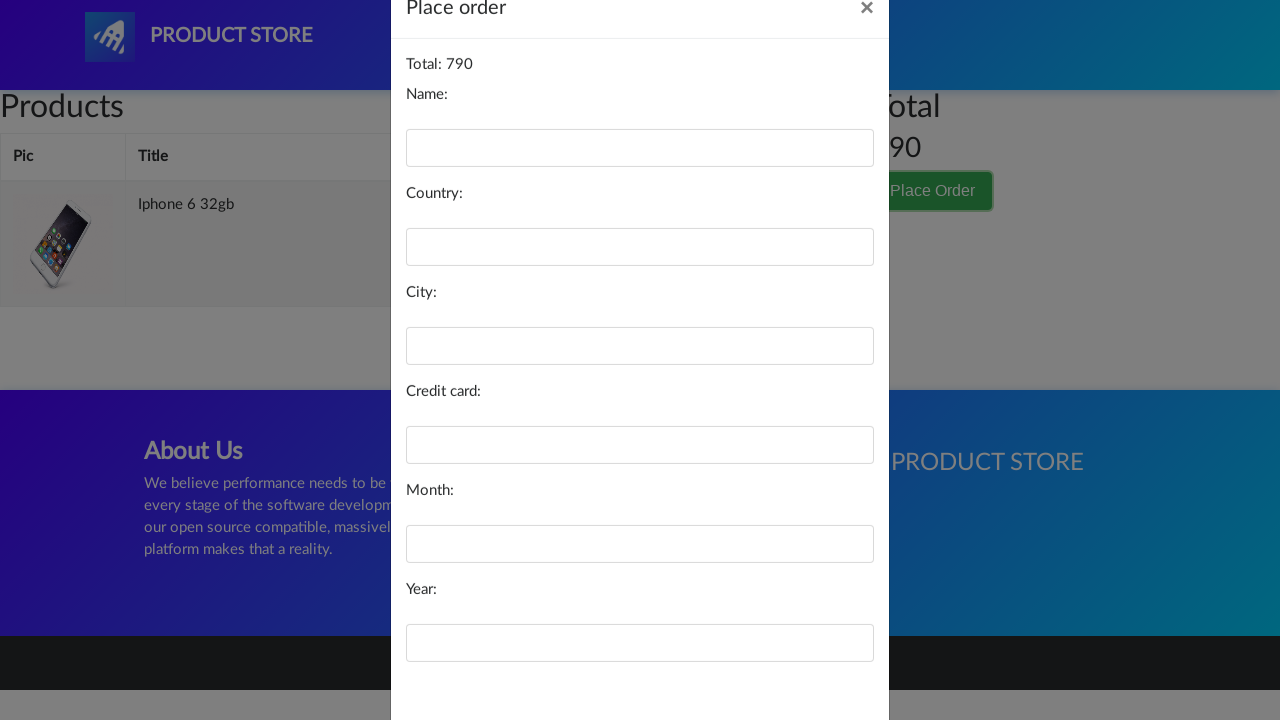

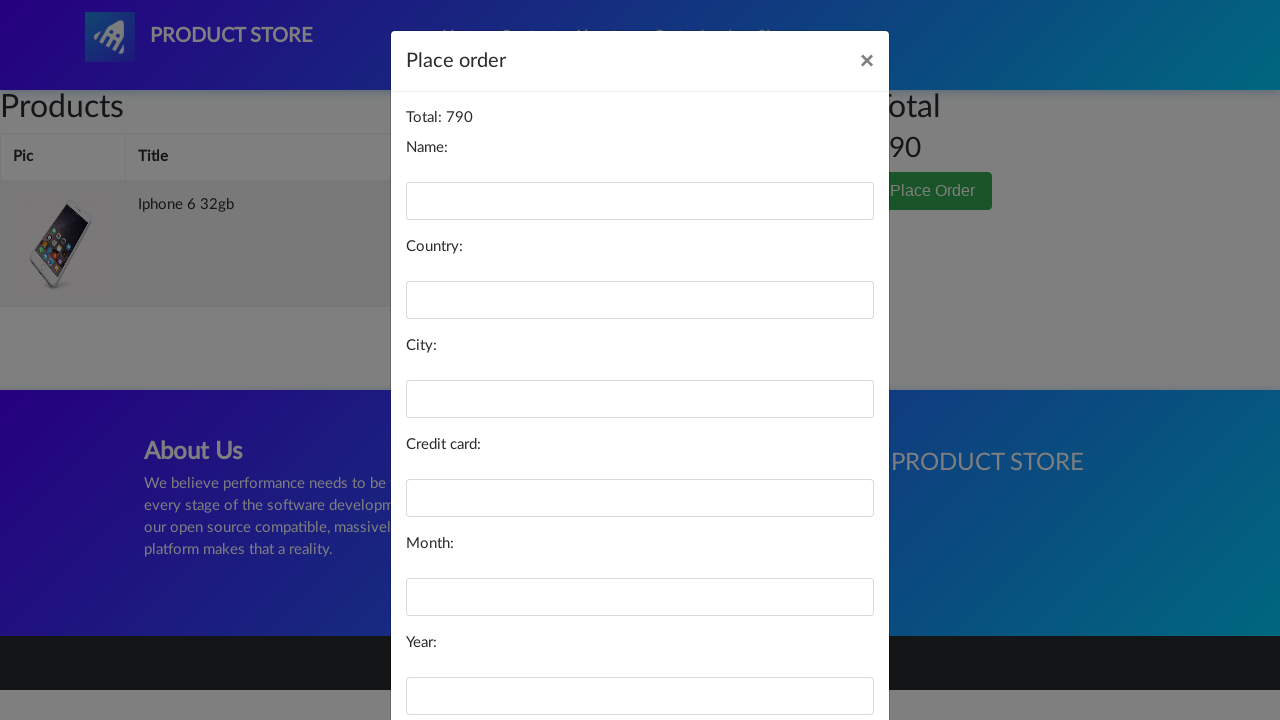